Tests scrolling functionality at both window and table levels, then verifies the sum of values in a table matches the displayed total

Starting URL: https://rahulshettyacademy.com/AutomationPractice/

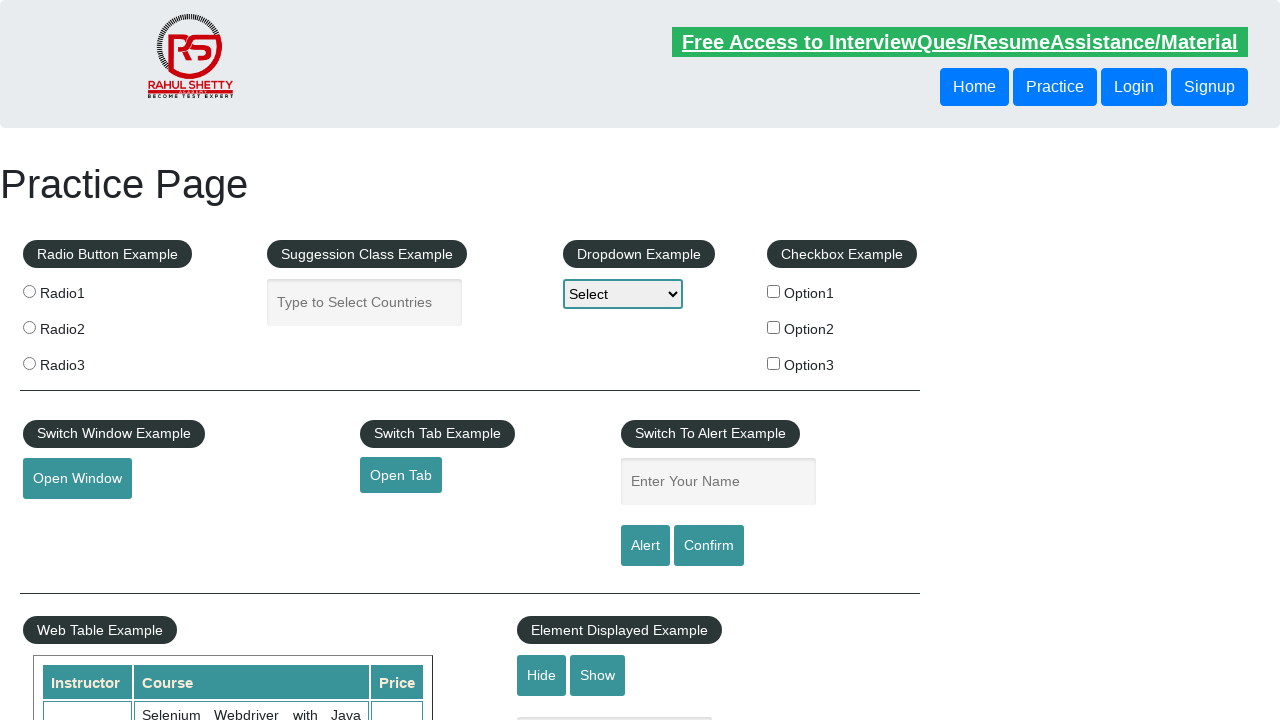

Scrolled window down by 500 pixels
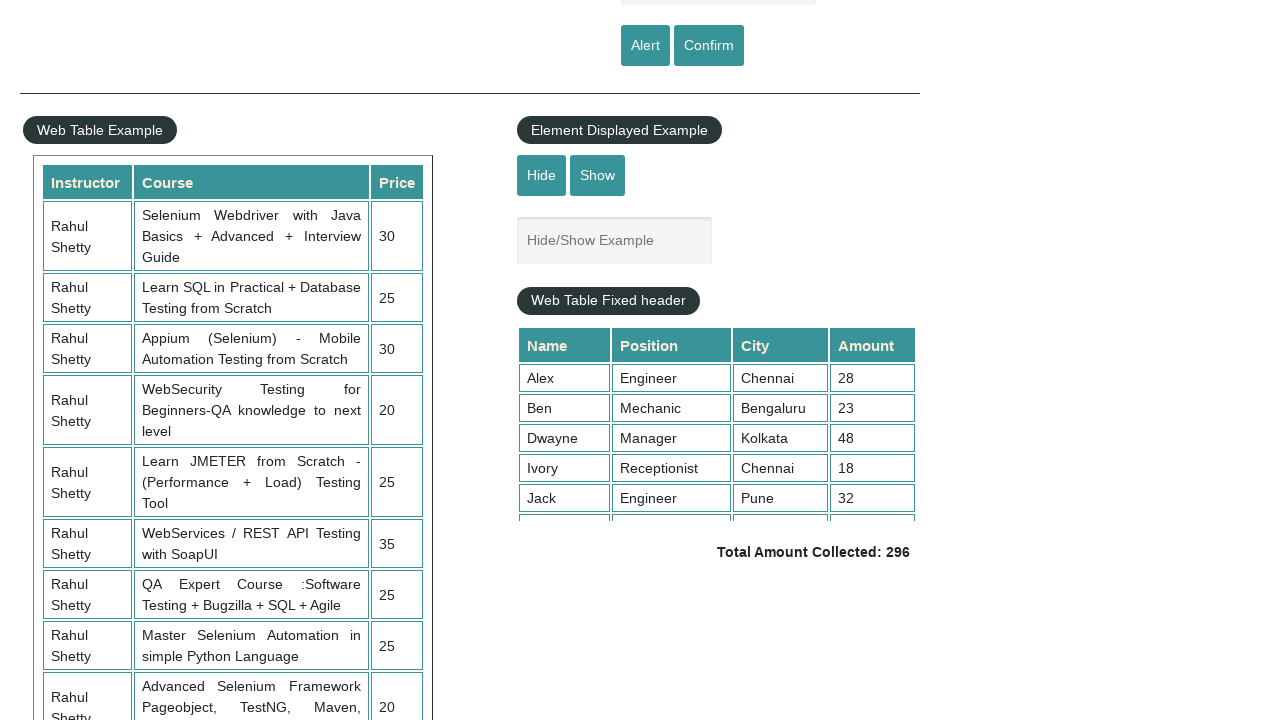

Waited 5 seconds for scroll to complete
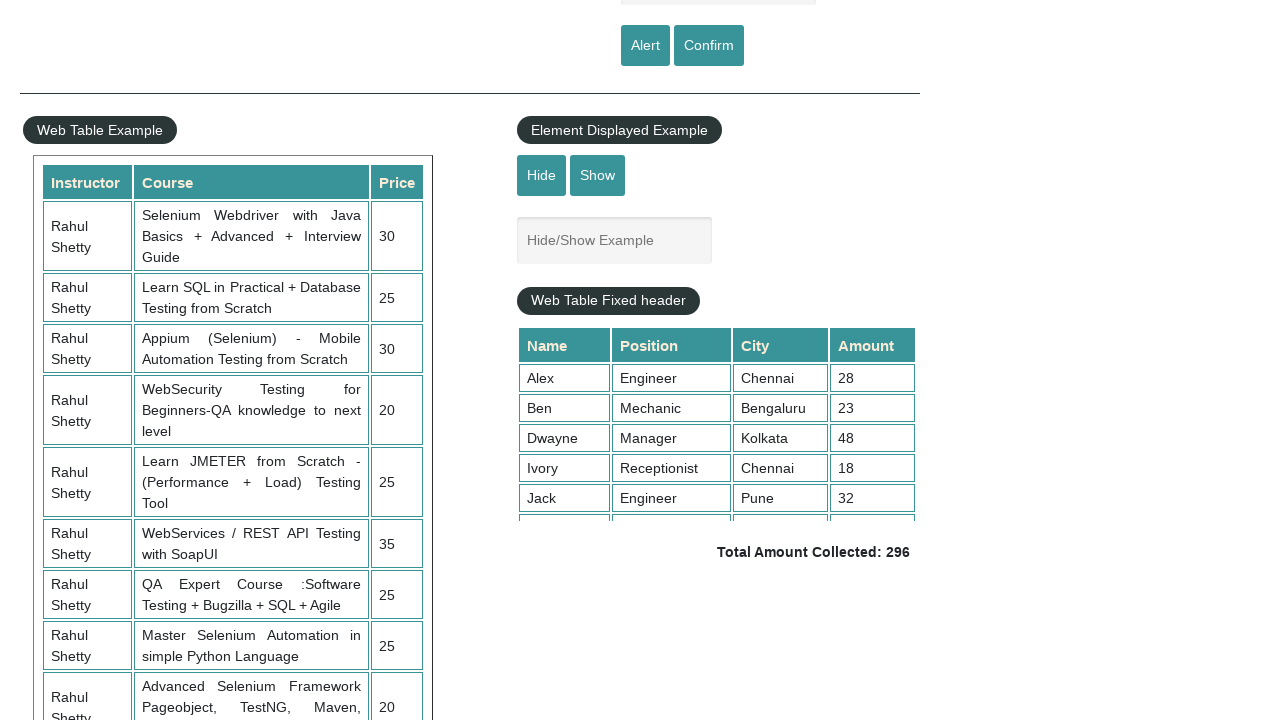

Scrolled table element to bottom (scrollTop = 5000)
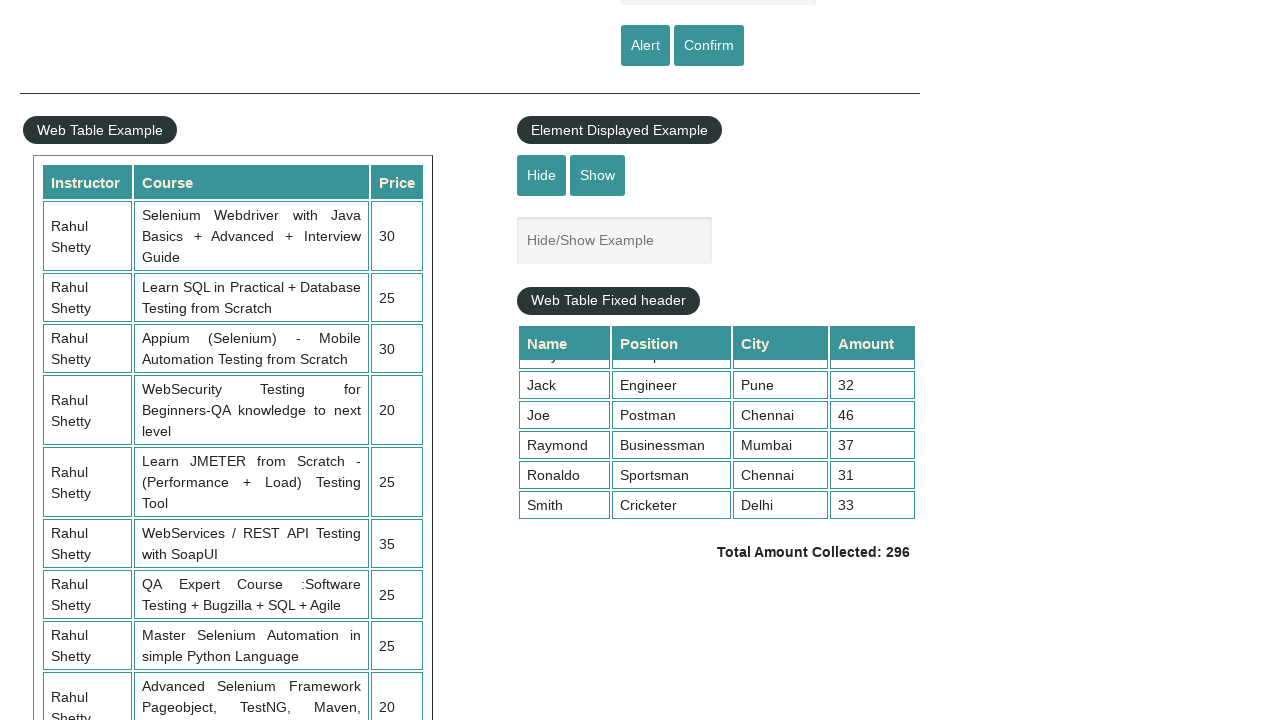

Retrieved all amount elements from table (found 9 elements)
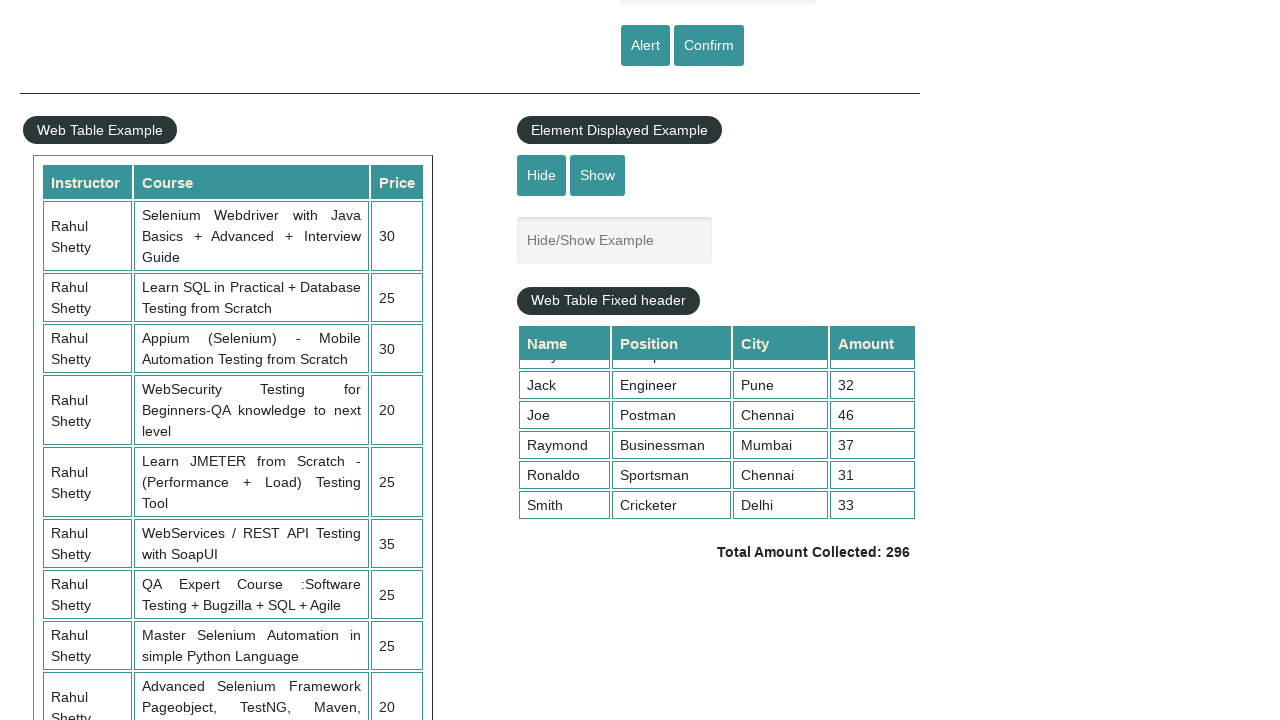

Calculated sum of all amounts: 296
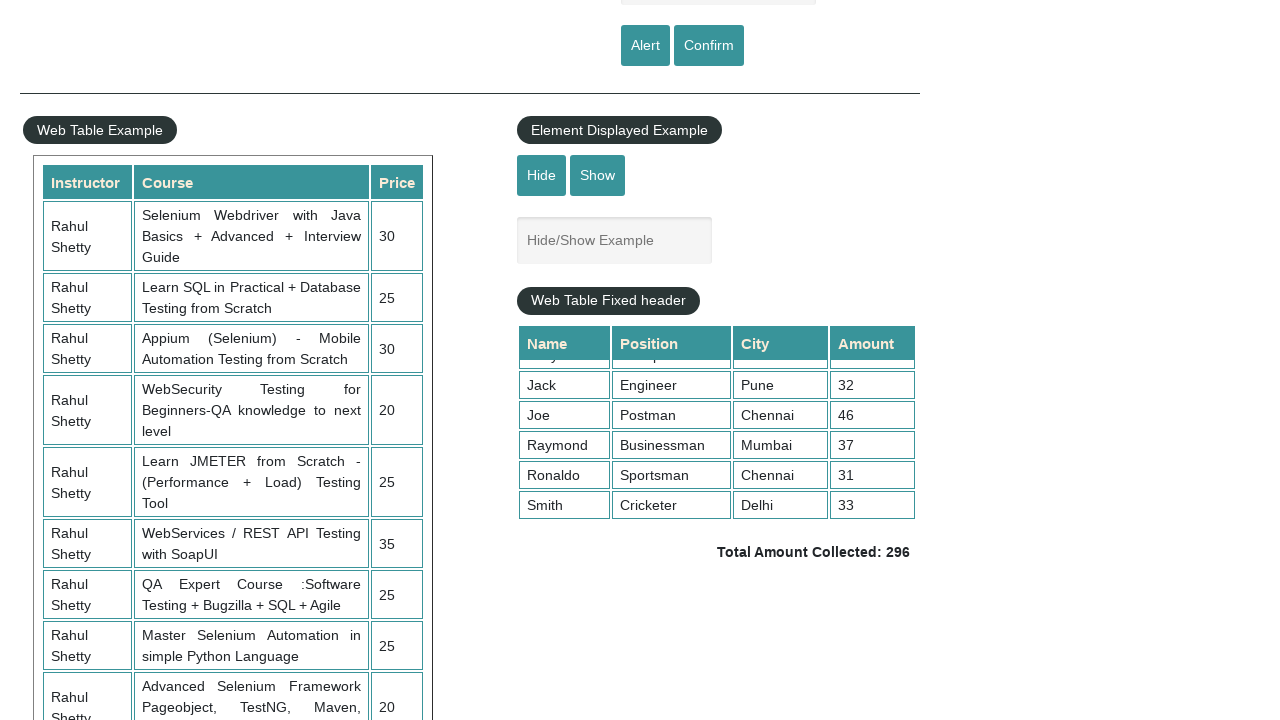

Retrieved displayed sum text:  Total Amount Collected: 296 
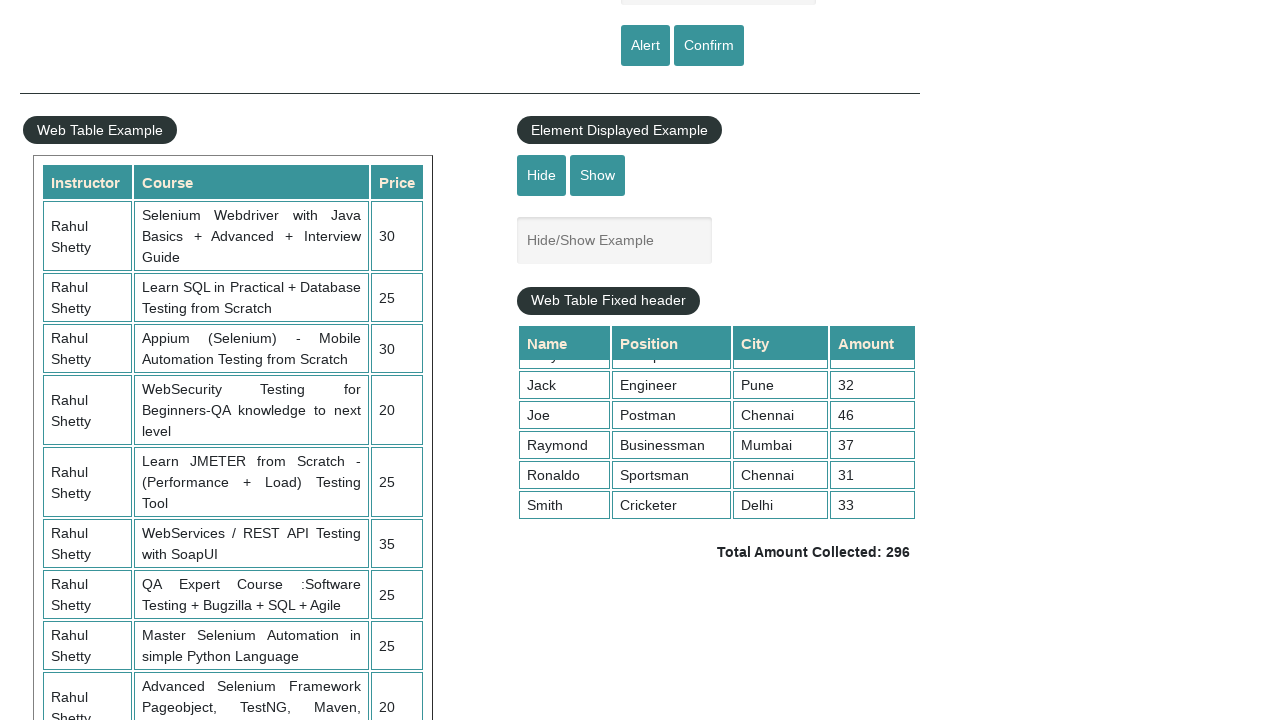

Parsed displayed sum value: 296
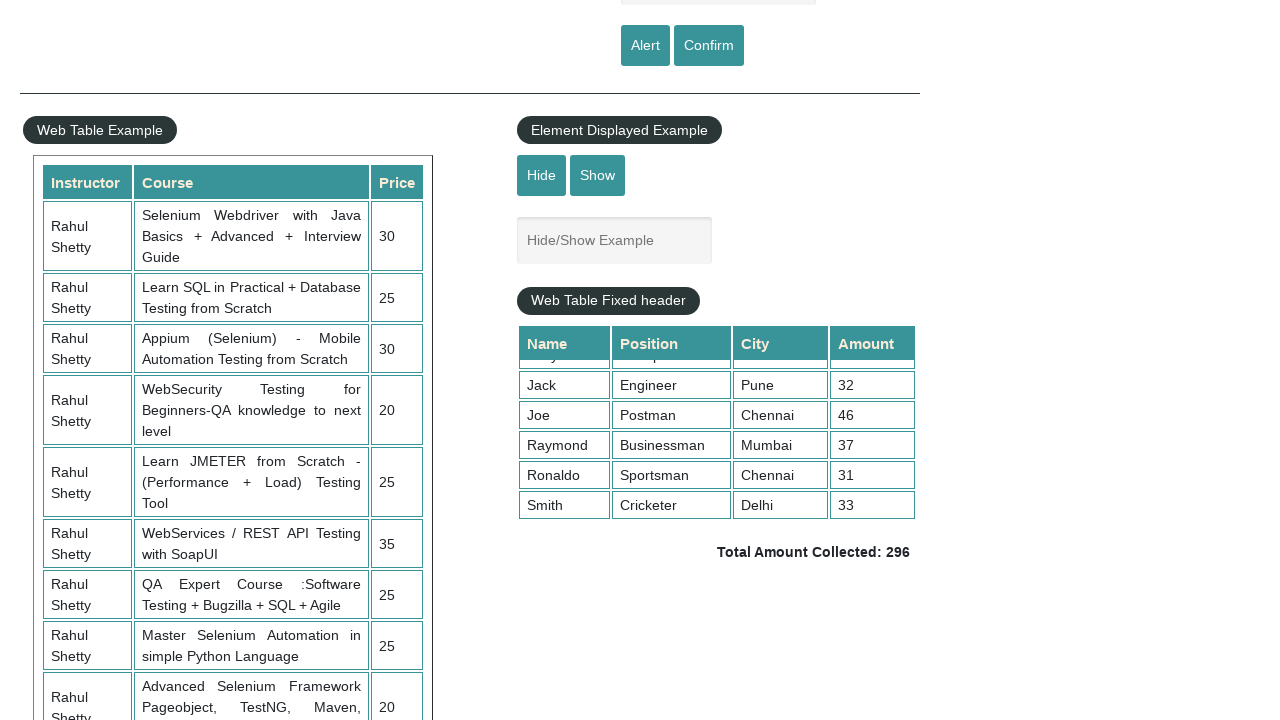

Verified that calculated sum (296) matches displayed sum (296)
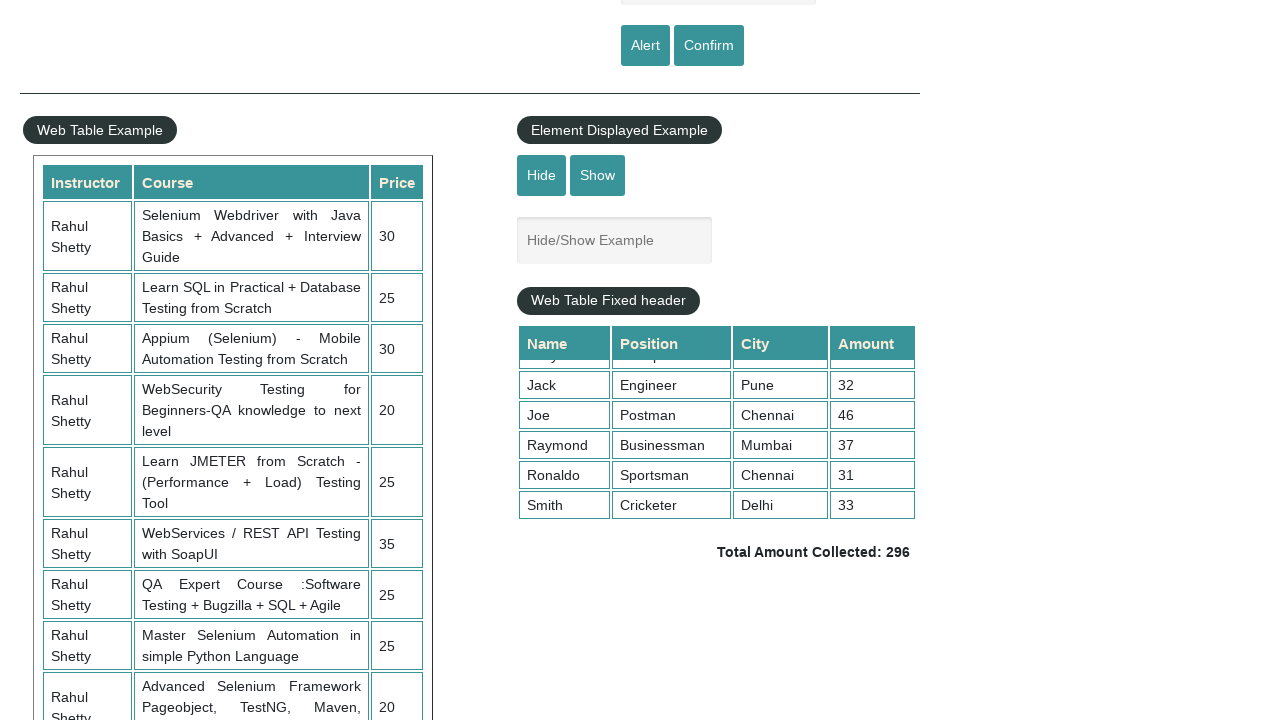

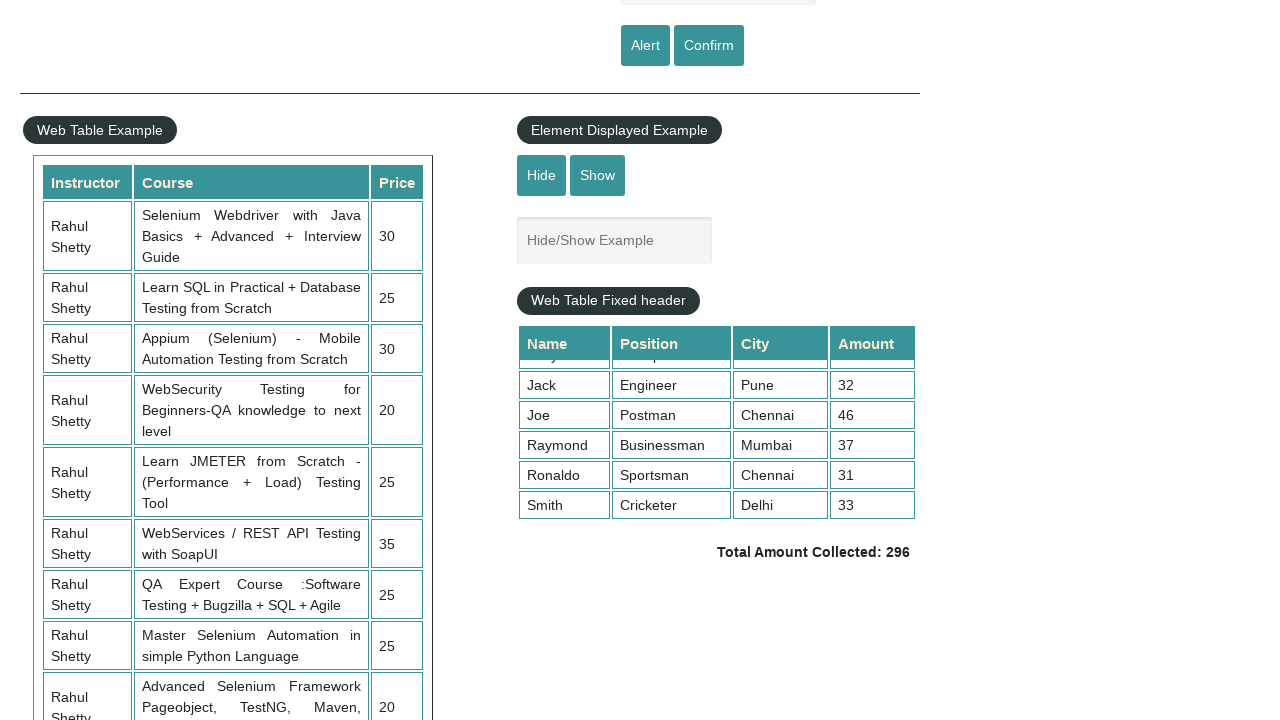